Tests sorting the Due column in descending order by clicking the column header twice and verifying the values are sorted from highest to lowest

Starting URL: http://the-internet.herokuapp.com/tables

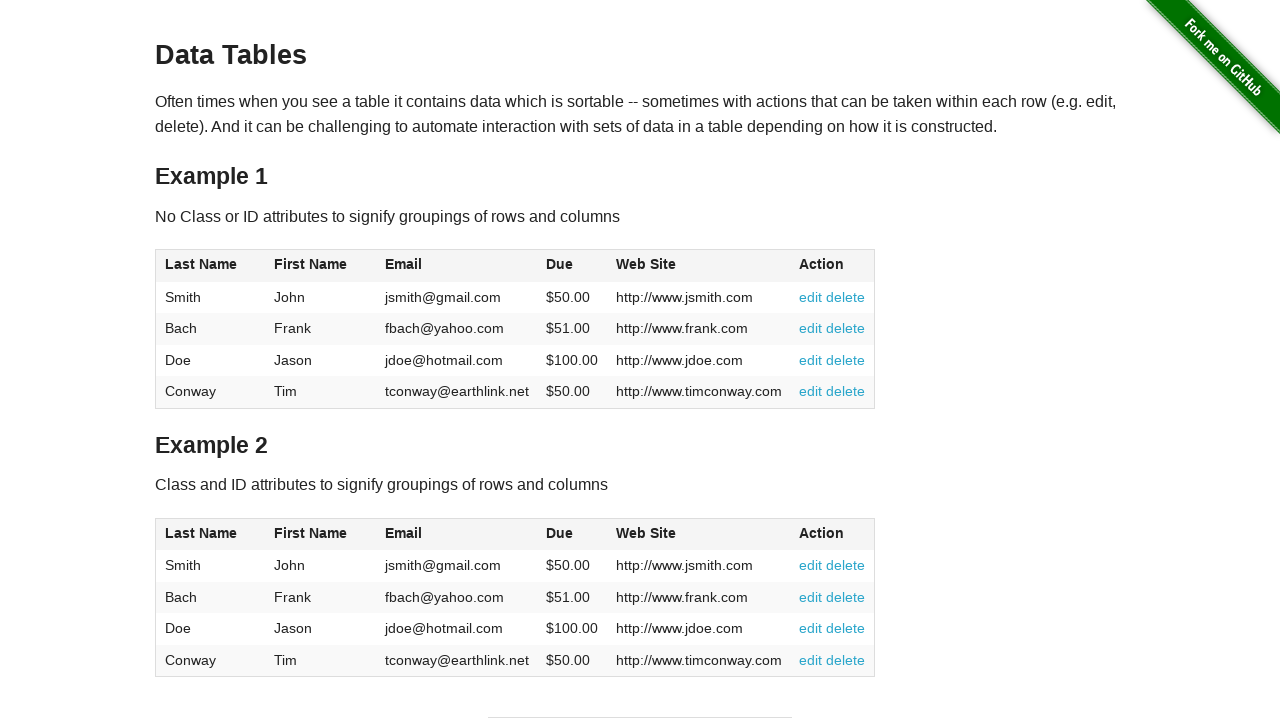

Clicked Due column header once for ascending sort at (572, 266) on #table1 thead tr th:nth-of-type(4)
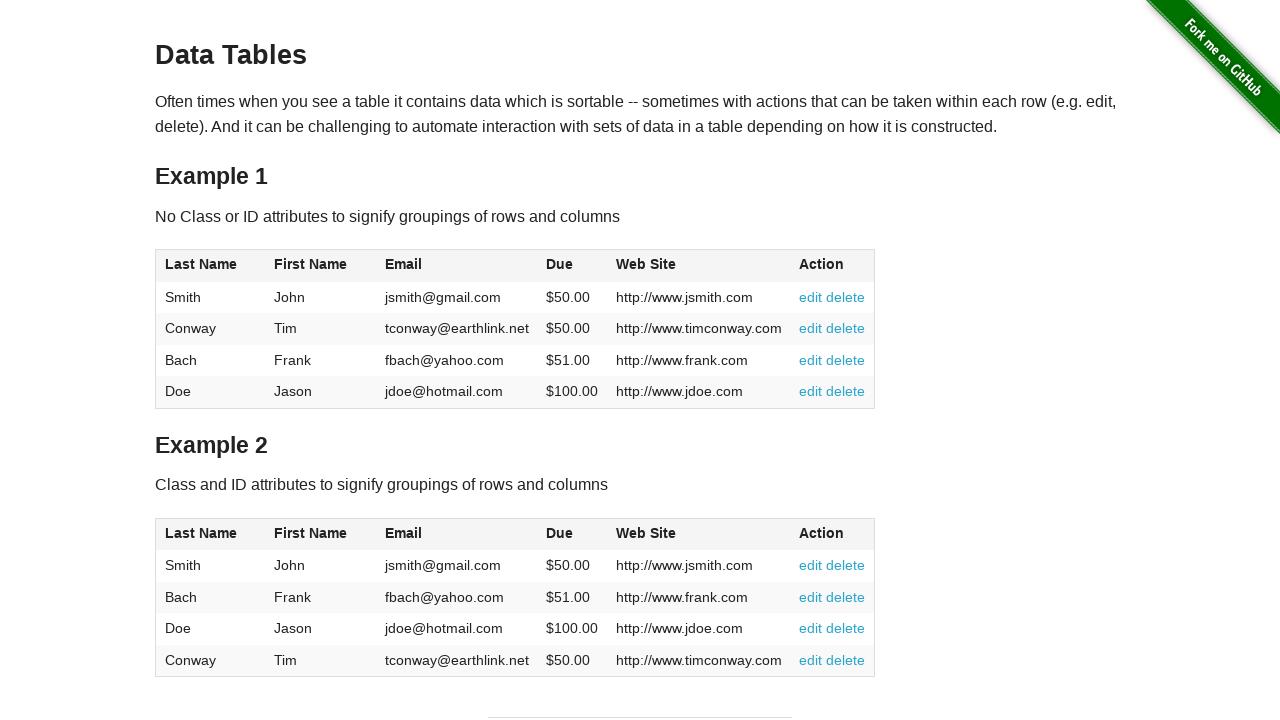

Clicked Due column header again for descending sort at (572, 266) on #table1 thead tr th:nth-of-type(4)
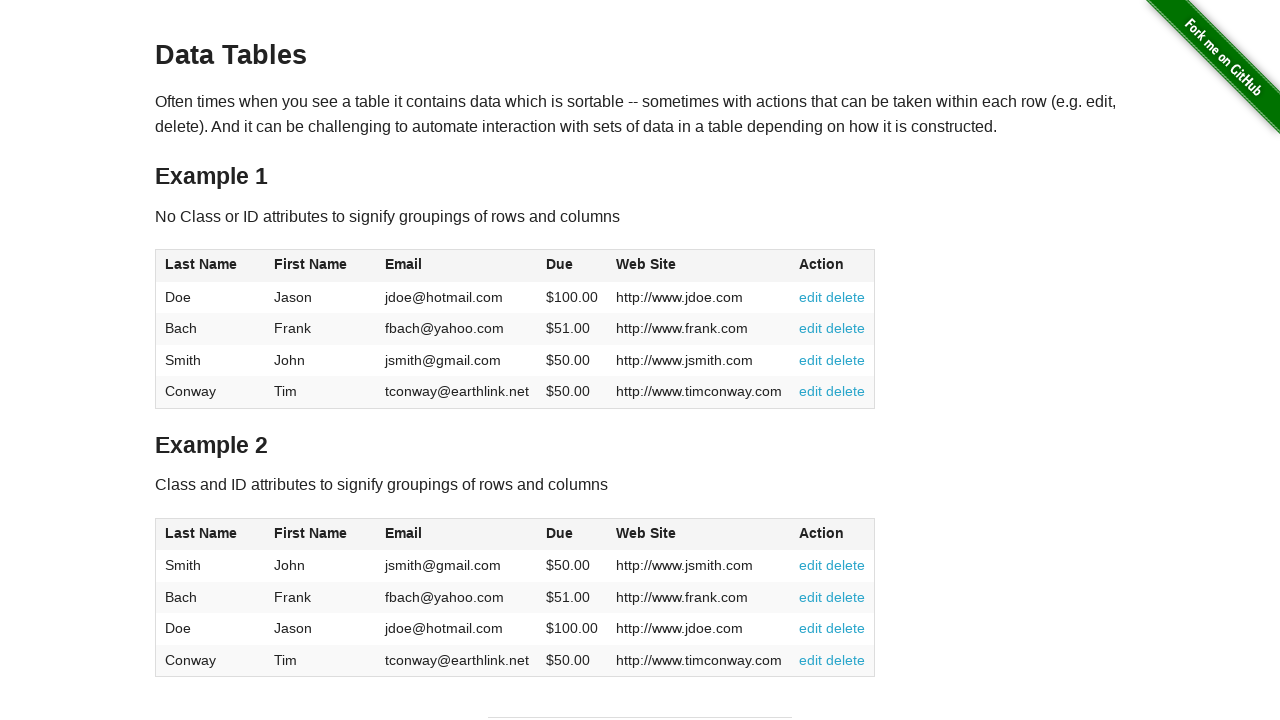

Waited for table to be sorted and verified dues column is visible
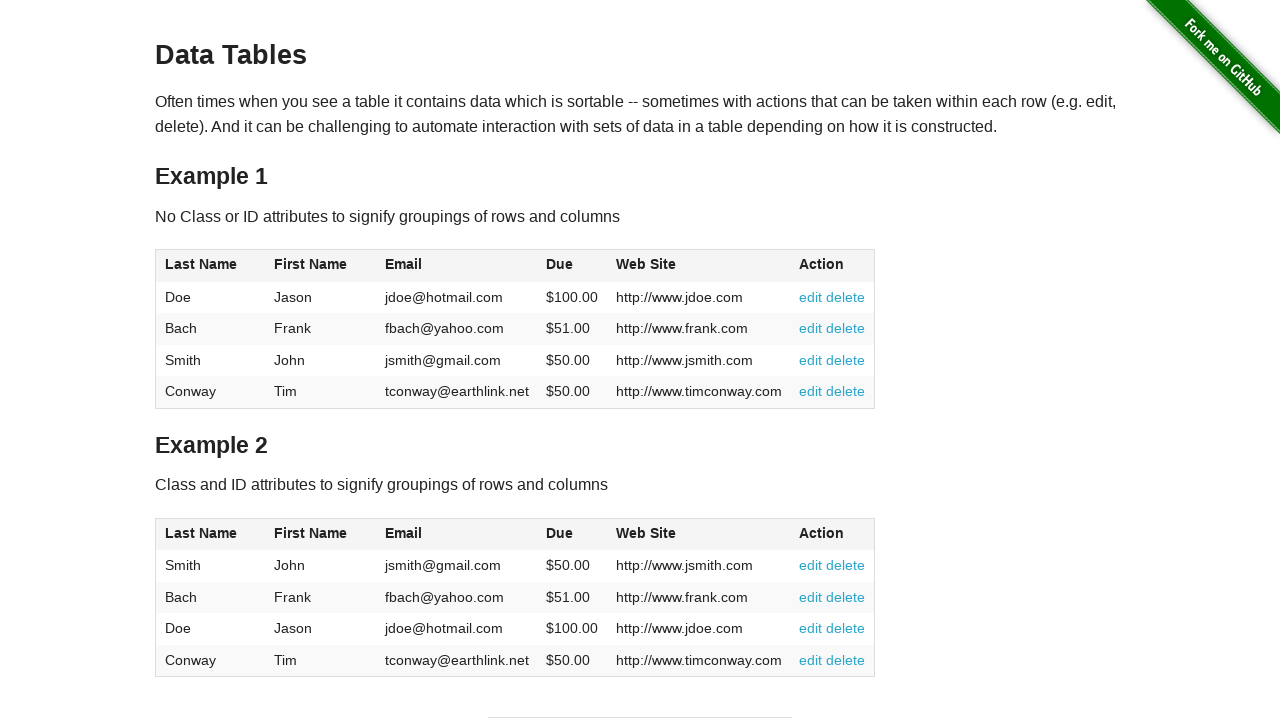

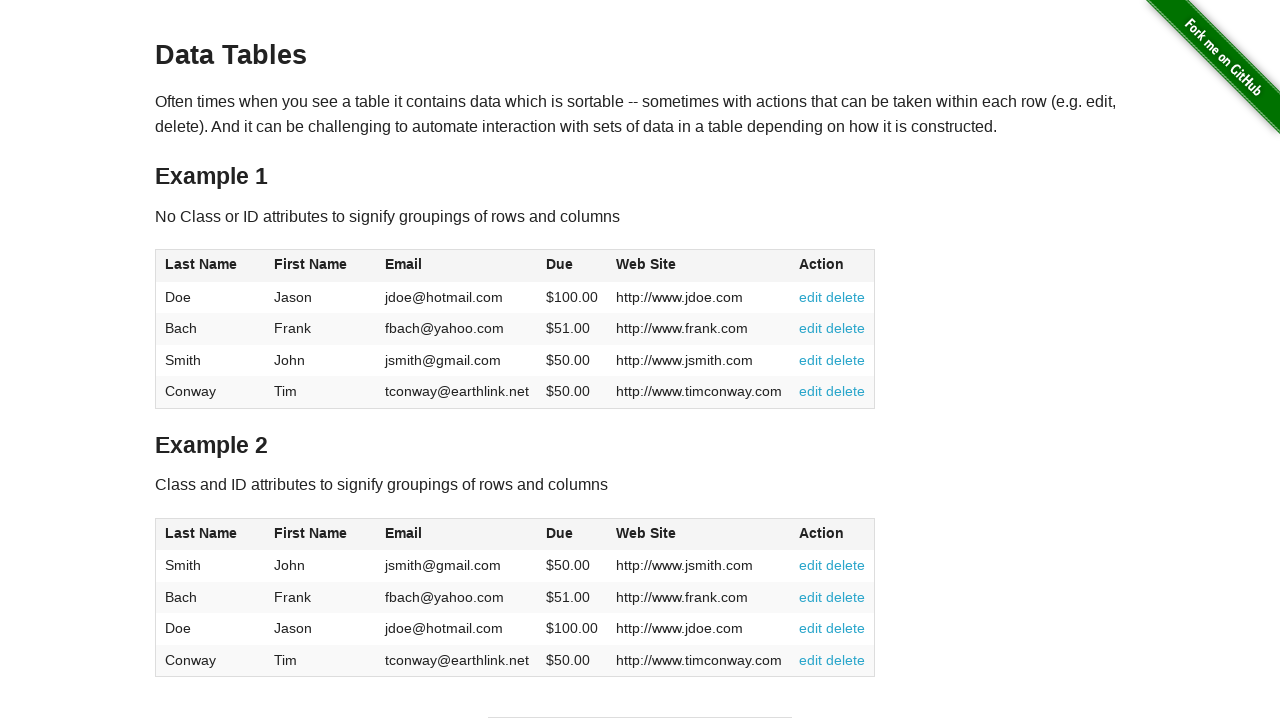